Tests right-click context menu functionality by performing a context click on a button element

Starting URL: https://swisnl.github.io/jQuery-contextMenu/demo.html

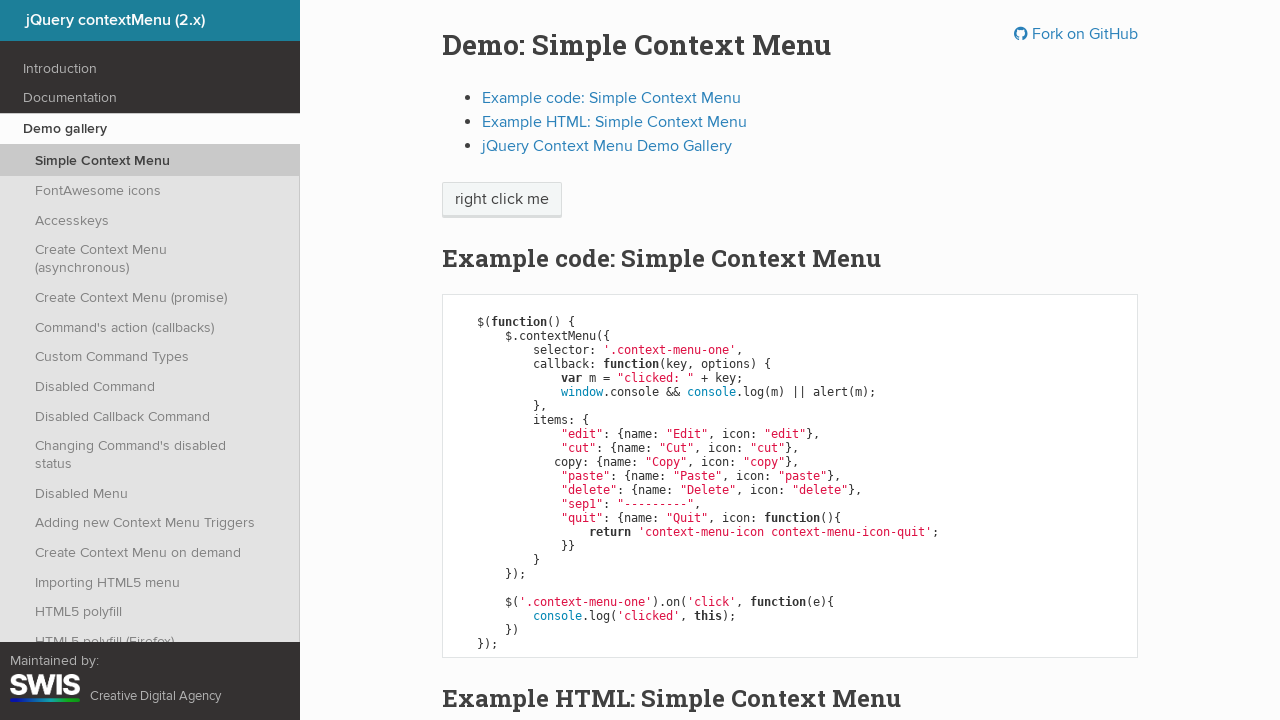

Located the context menu trigger button element
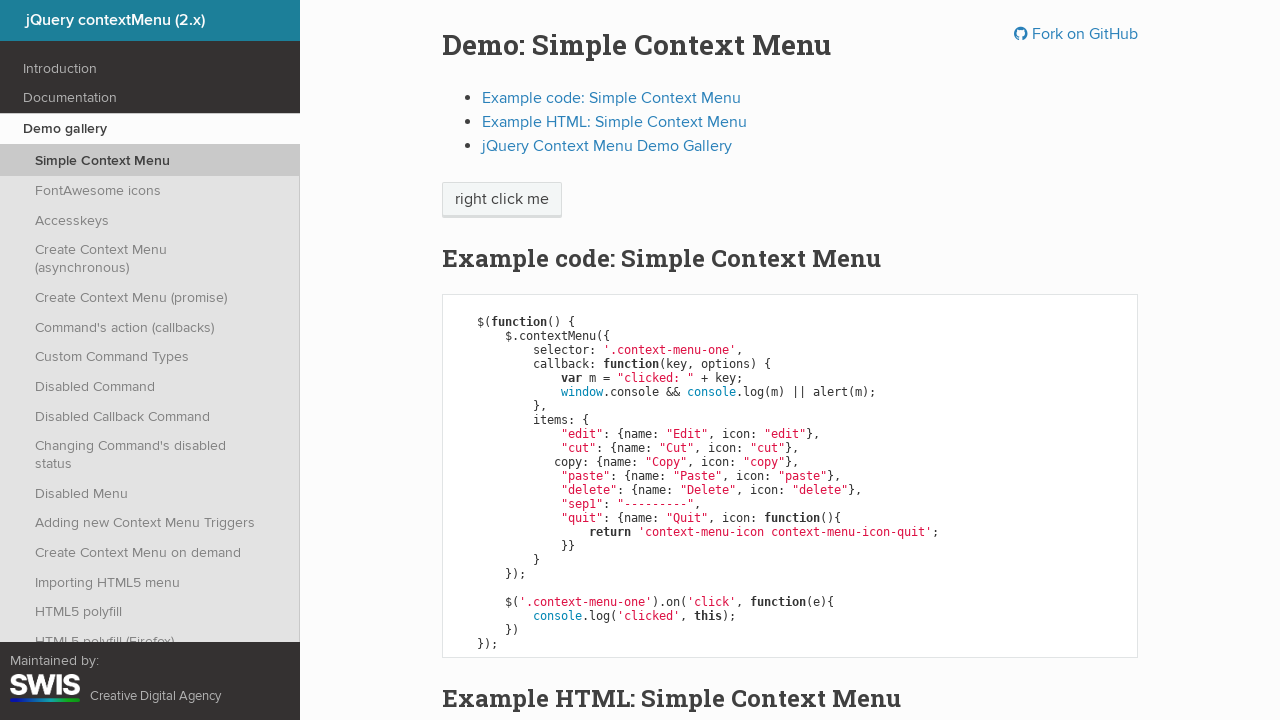

Performed right-click on the context menu button at (502, 200) on span.context-menu-one.btn.btn-neutral
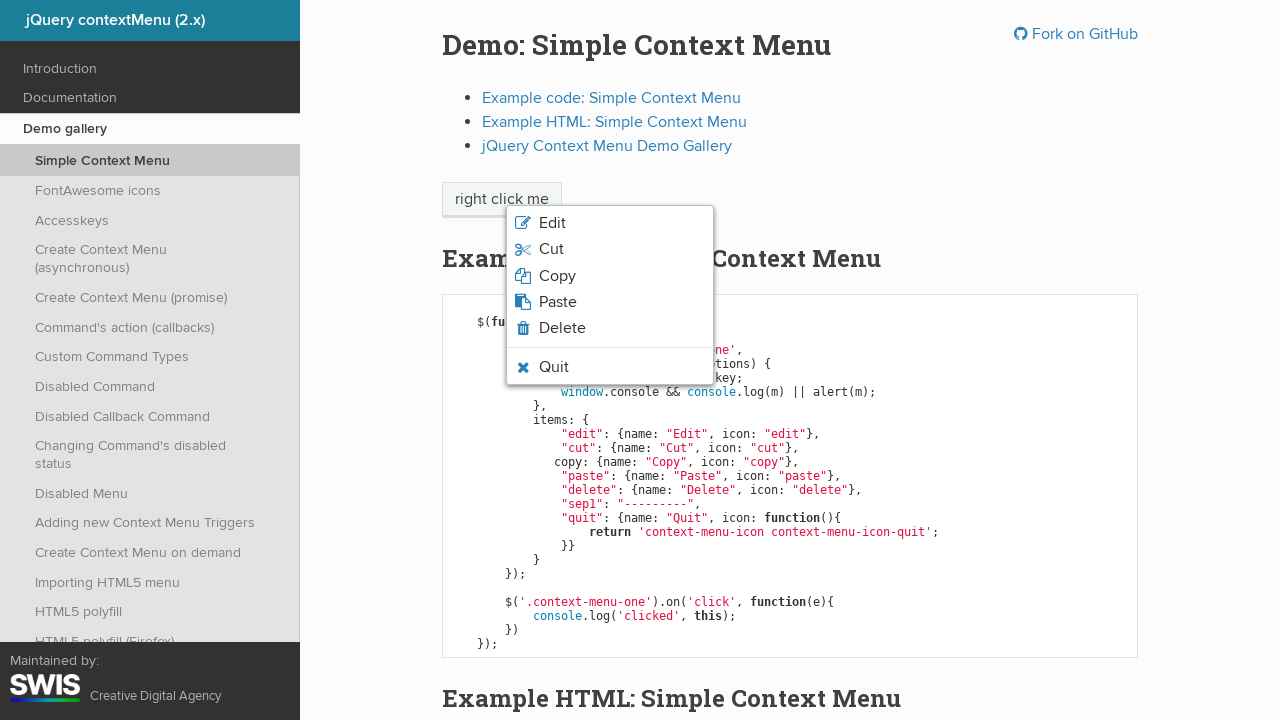

Waited for context menu to appear
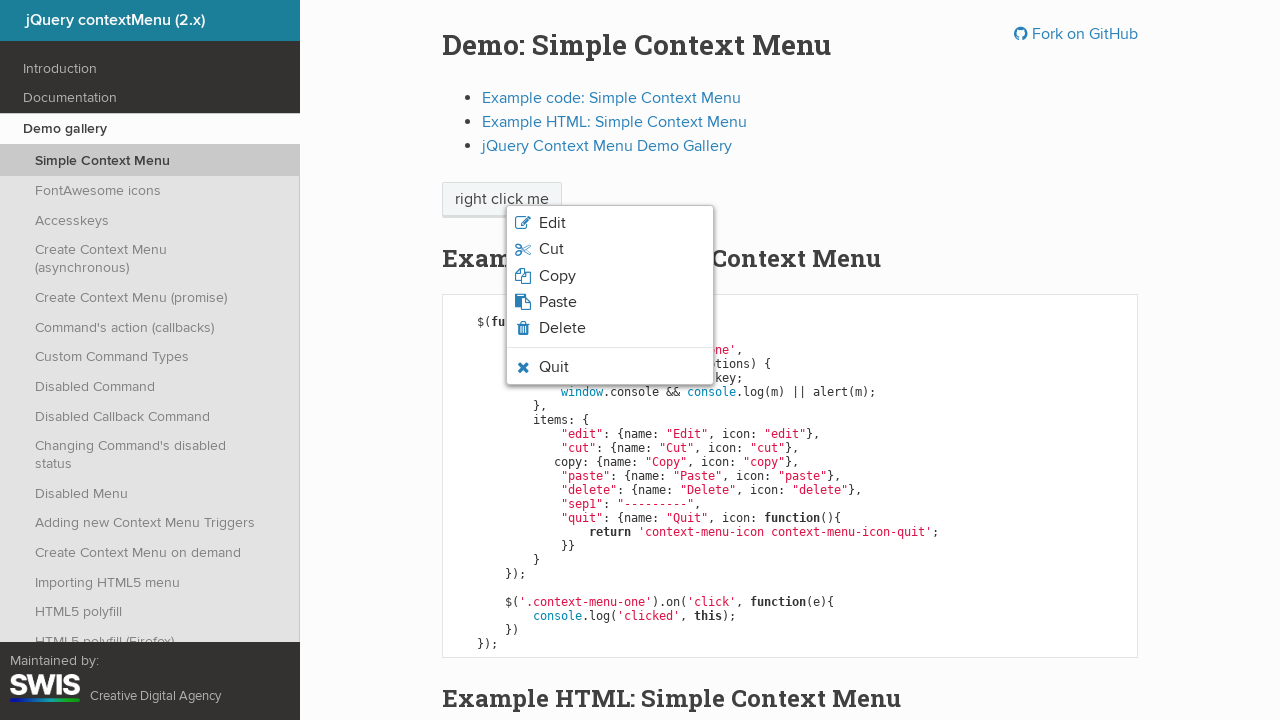

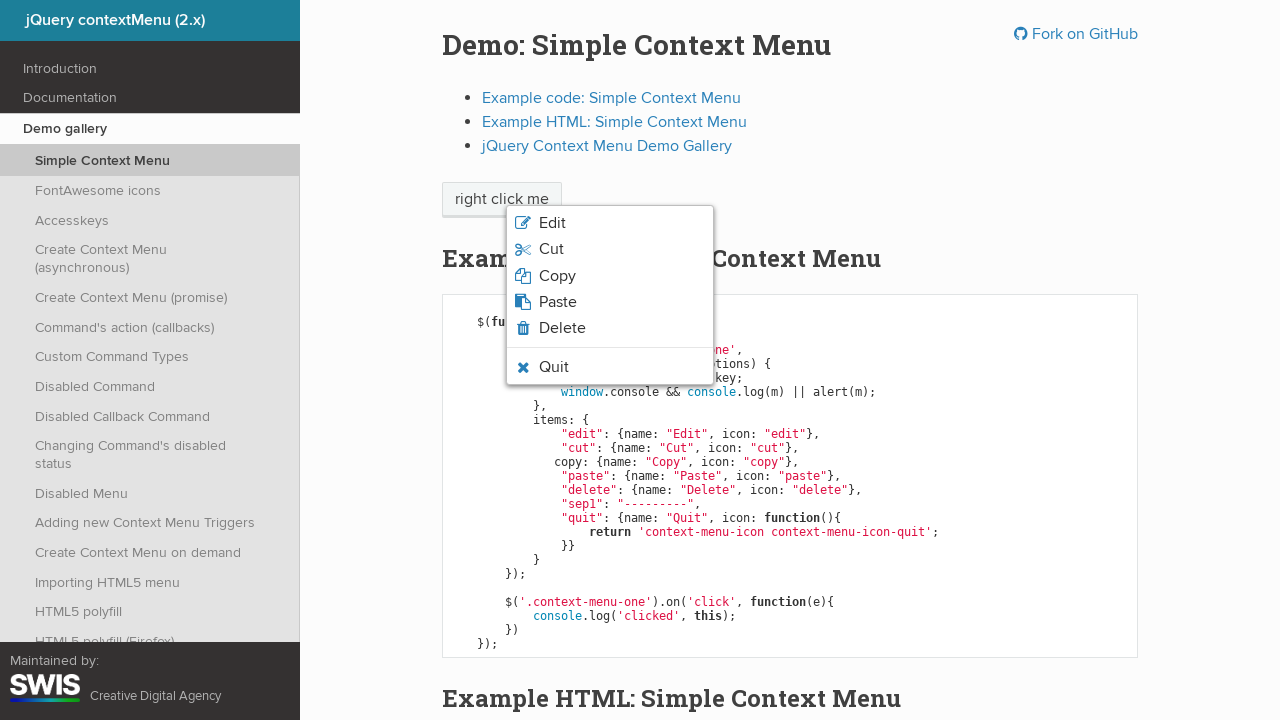